Tests navigation to legal documents by clicking on public offer and privacy policy links and verifying the document headings

Starting URL: https://test-server-pro.ru/signup

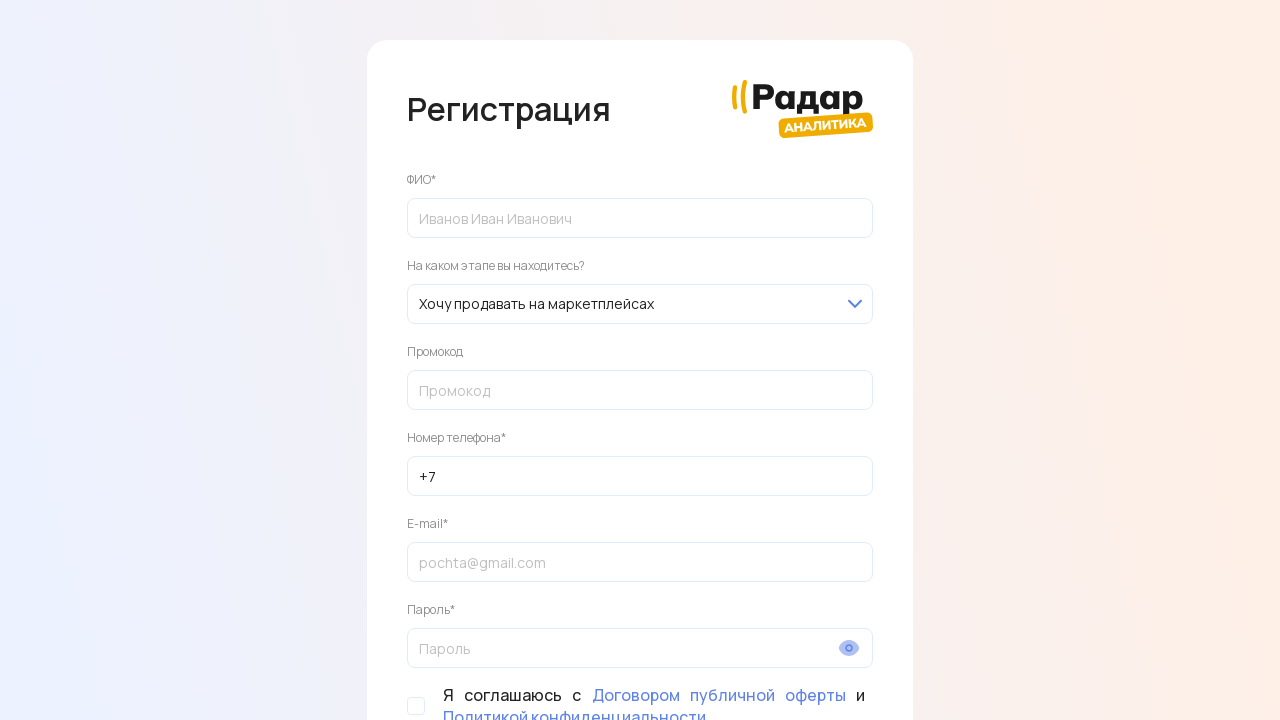

Clicked on public offer link at (719, 695) on internal:role=link[name="Договором публичной оферты"i]
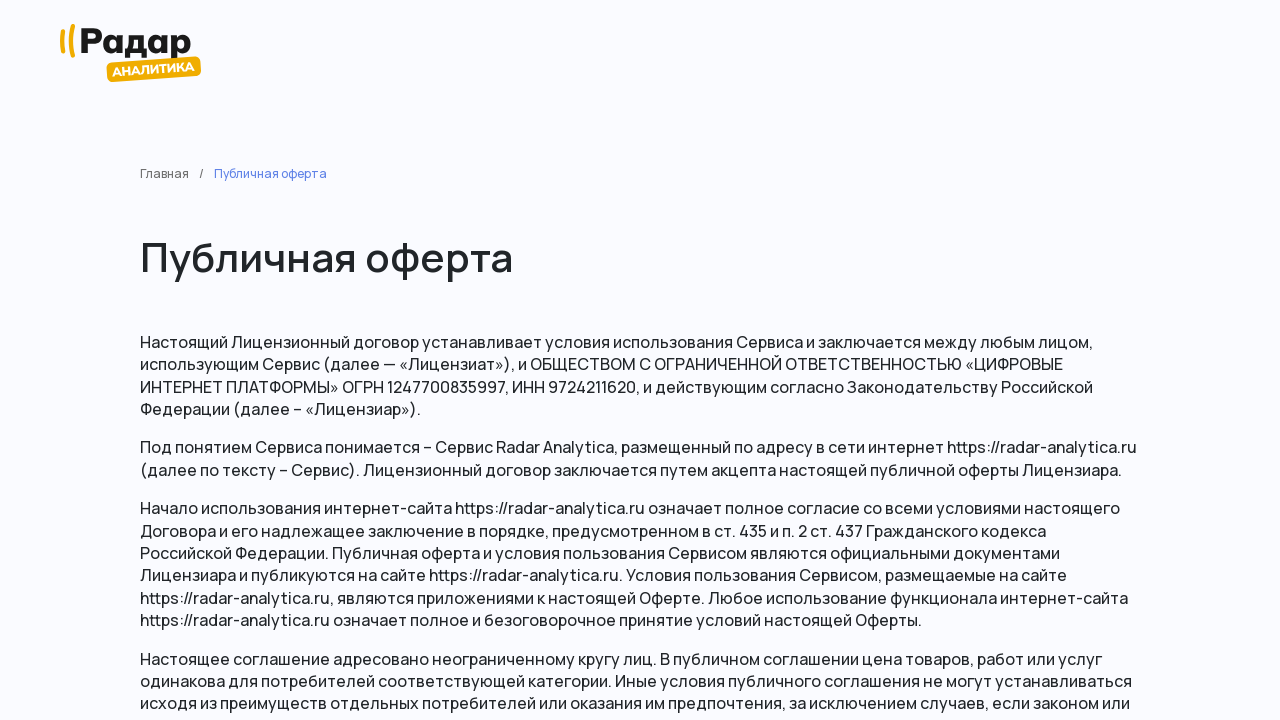

Public offer heading loaded
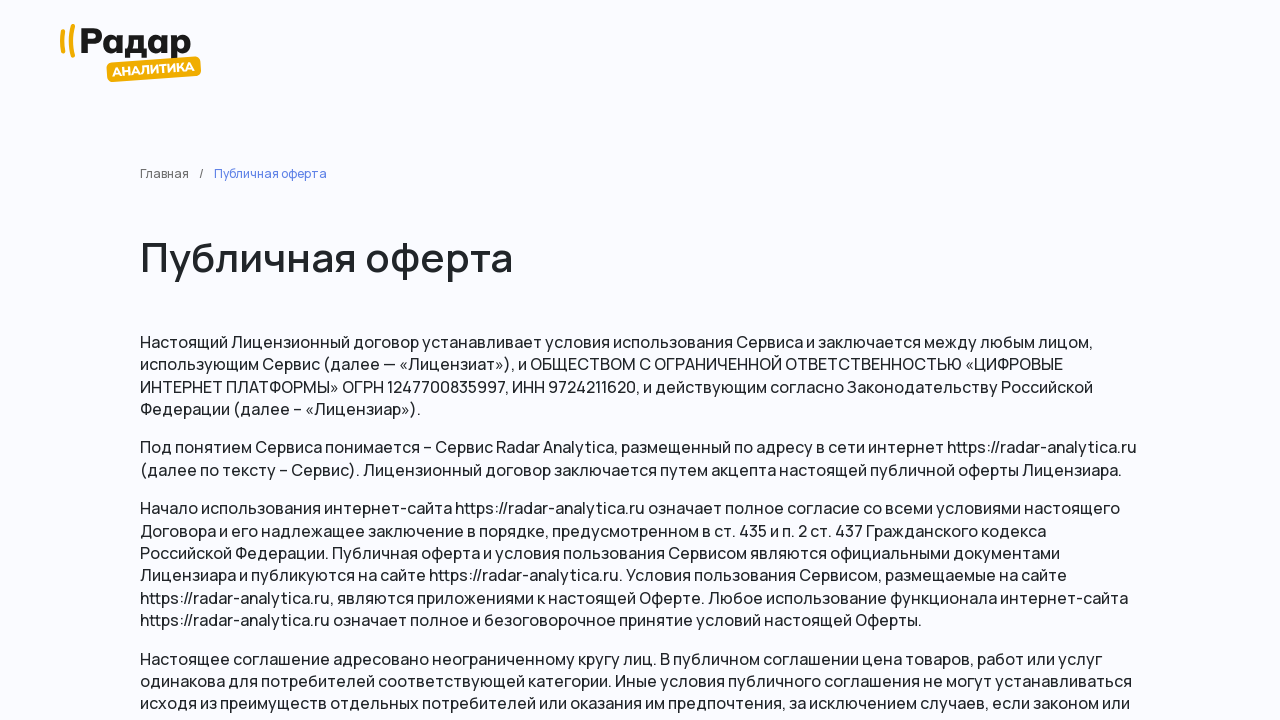

Navigated back to signup page
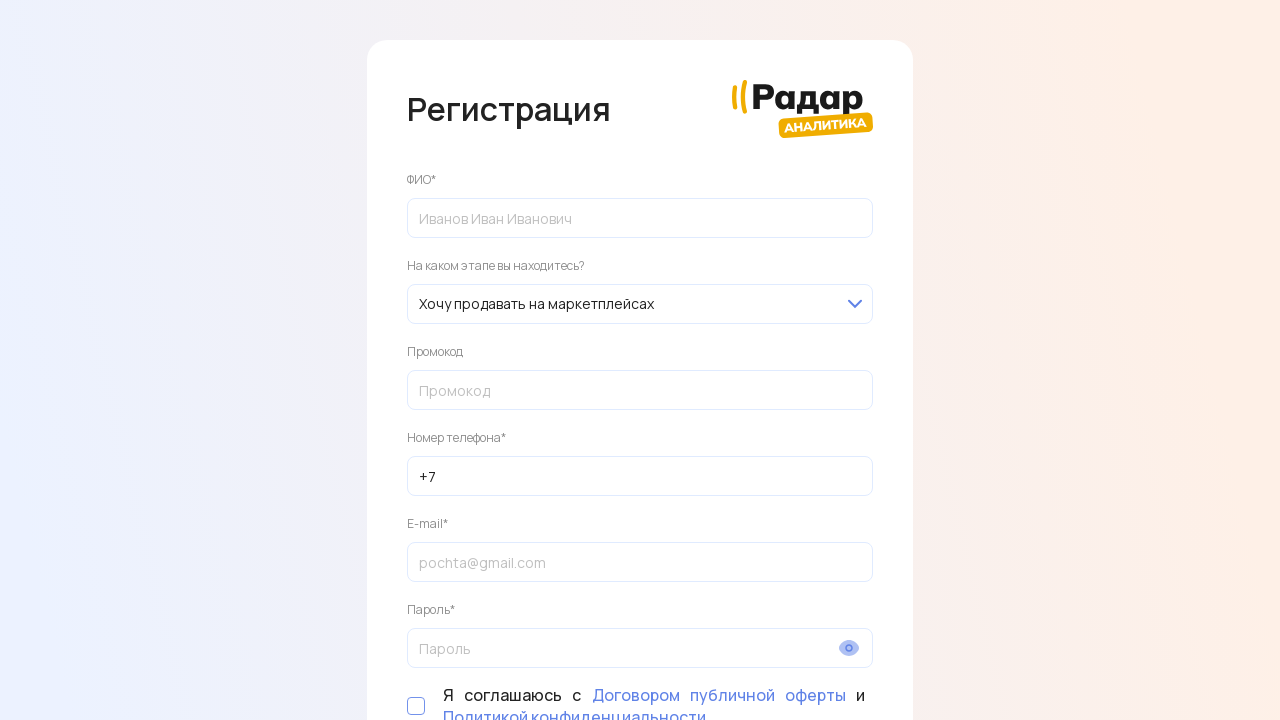

Clicked on privacy policy link at (574, 709) on internal:role=link[name="Политикой конфиденциальности"i]
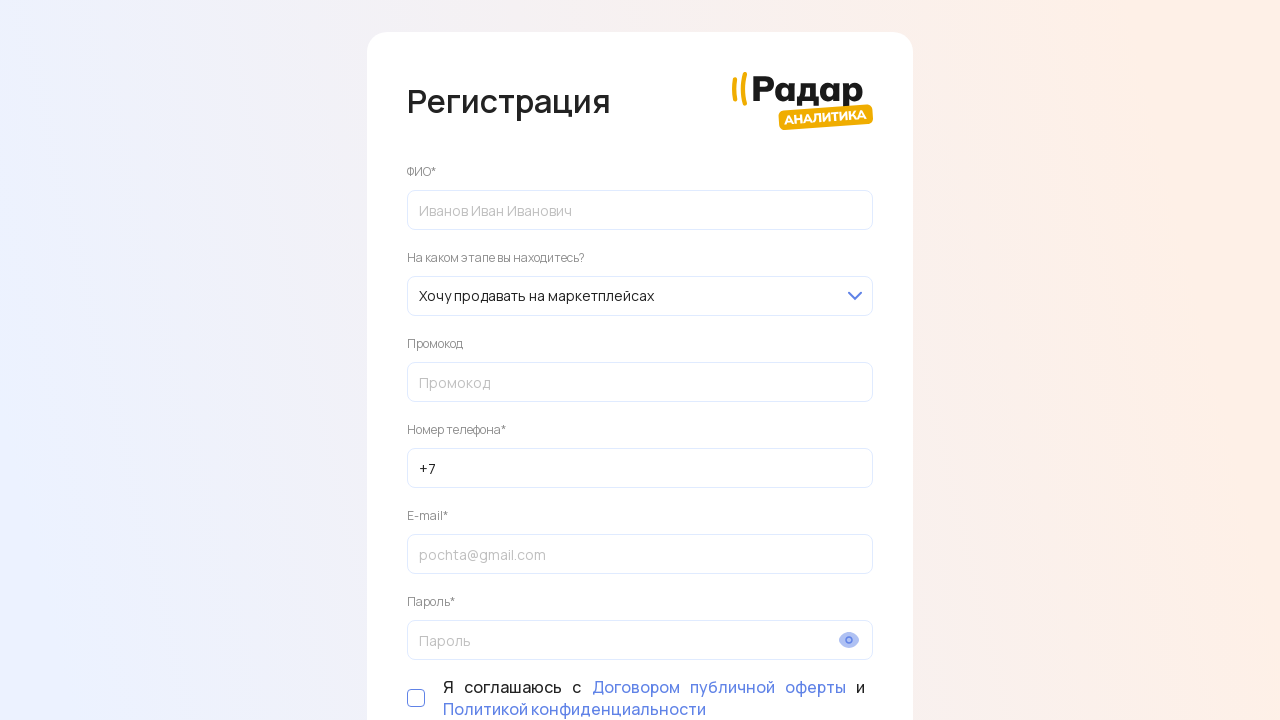

Privacy policy heading loaded
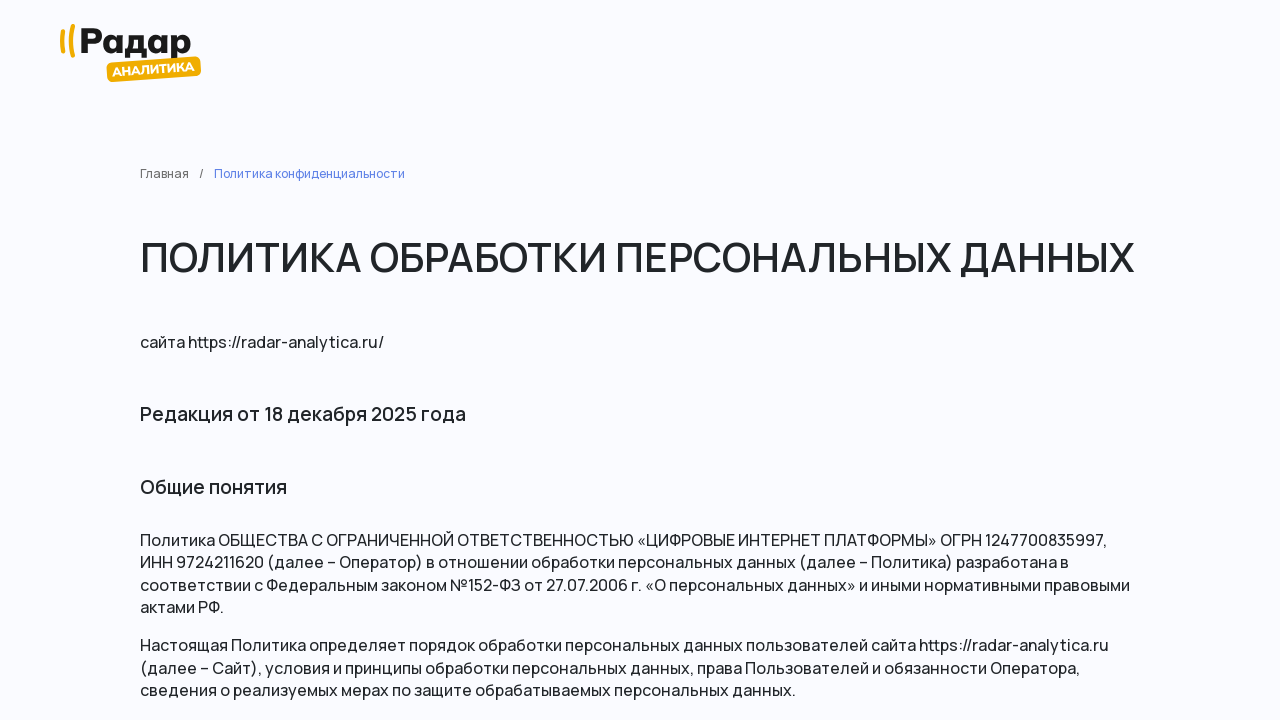

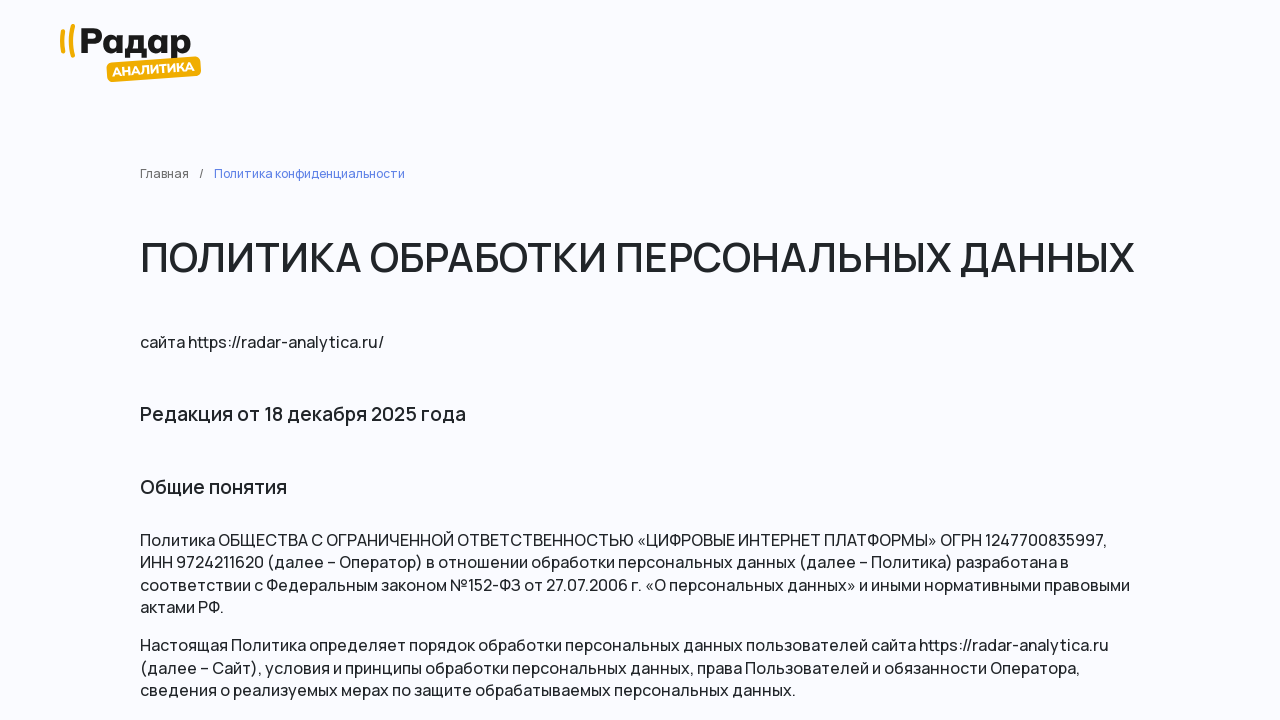